Tests JavaScript confirm dialog by clicking the second button, dismissing the alert, and verifying the result doesn't contain specific text

Starting URL: https://the-internet.herokuapp.com/javascript_alerts

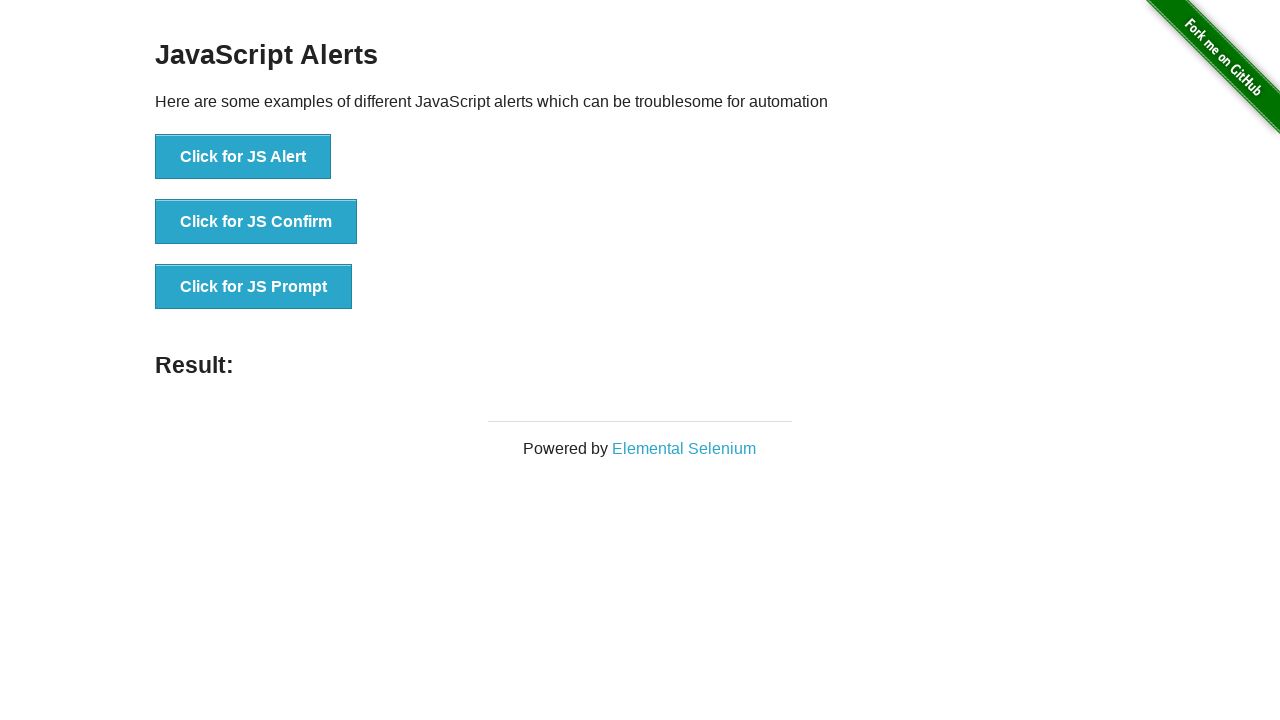

Clicked the JS Confirm button at (256, 222) on xpath=//button[text()='Click for JS Confirm']
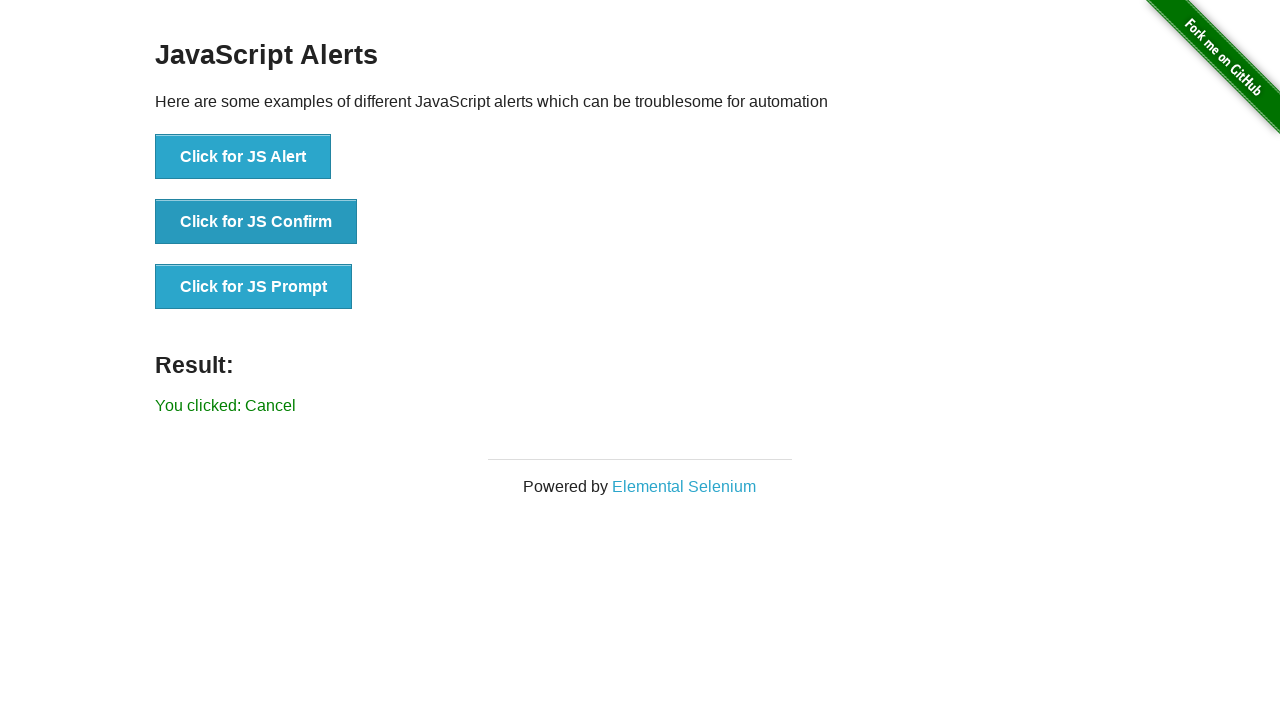

Set up dialog handler to dismiss confirm dialog
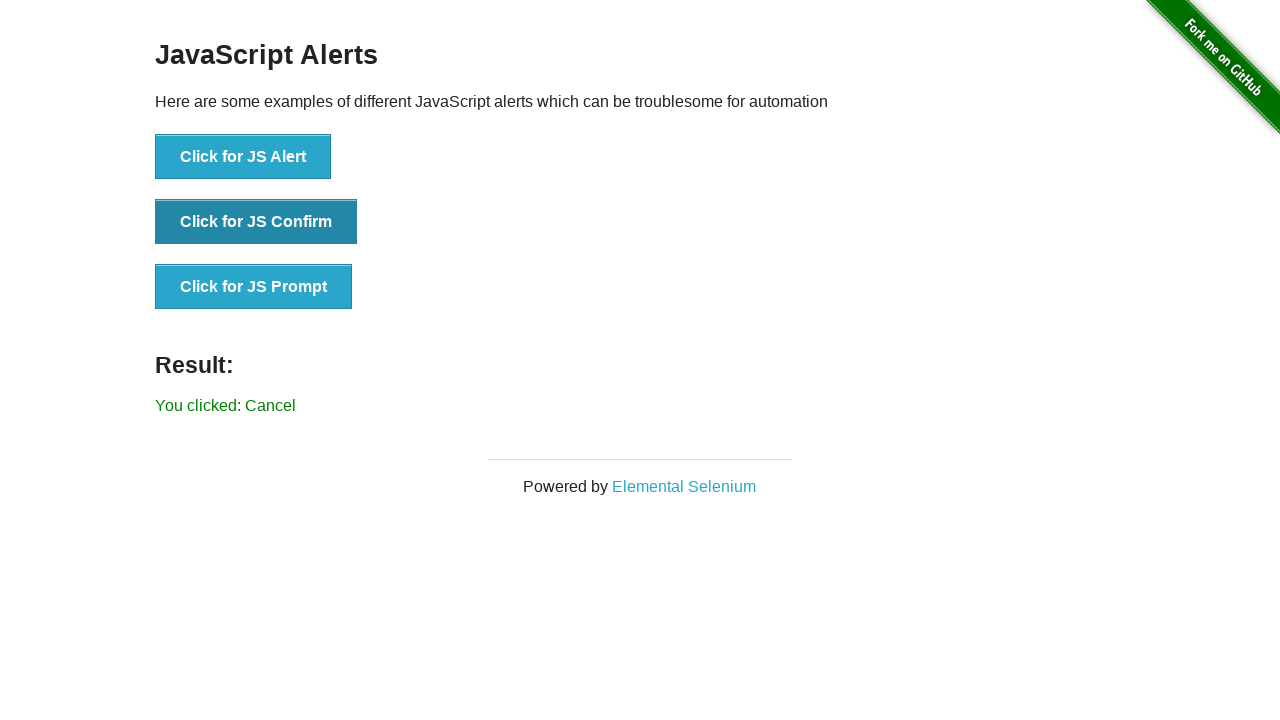

Clicked the JS Confirm button to trigger dialog at (256, 222) on xpath=//button[text()='Click for JS Confirm']
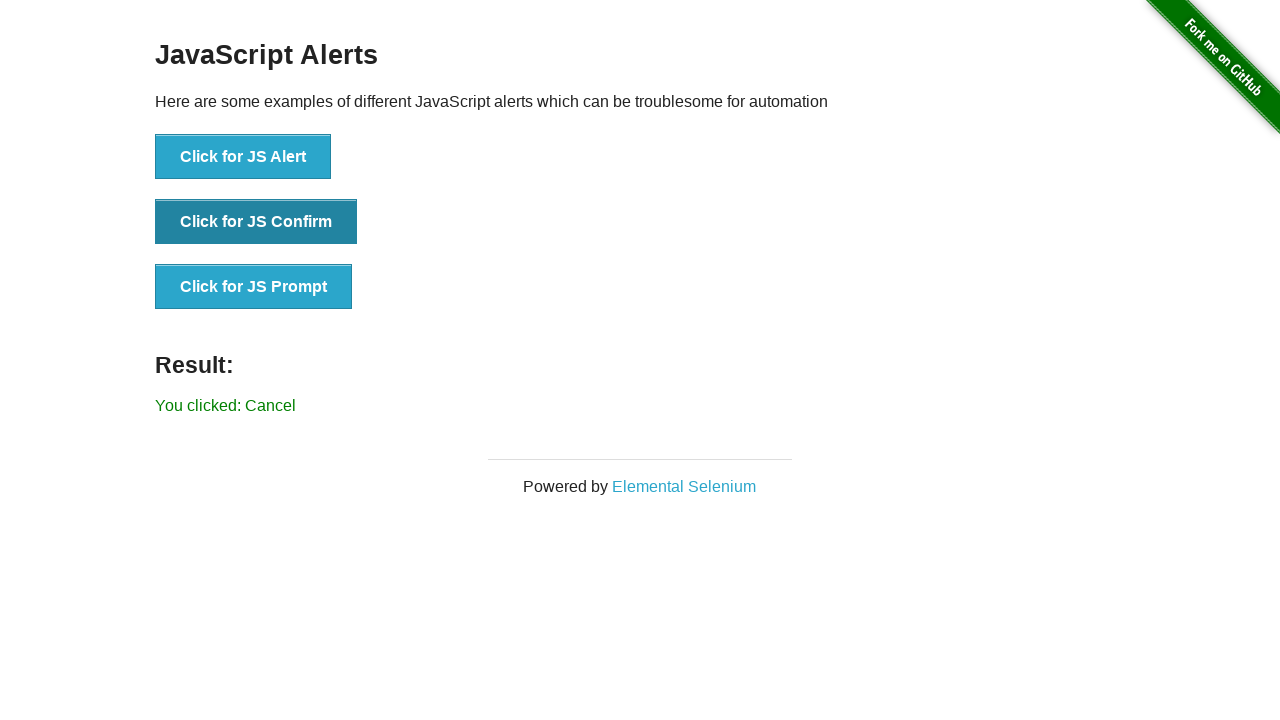

Retrieved result text from result element
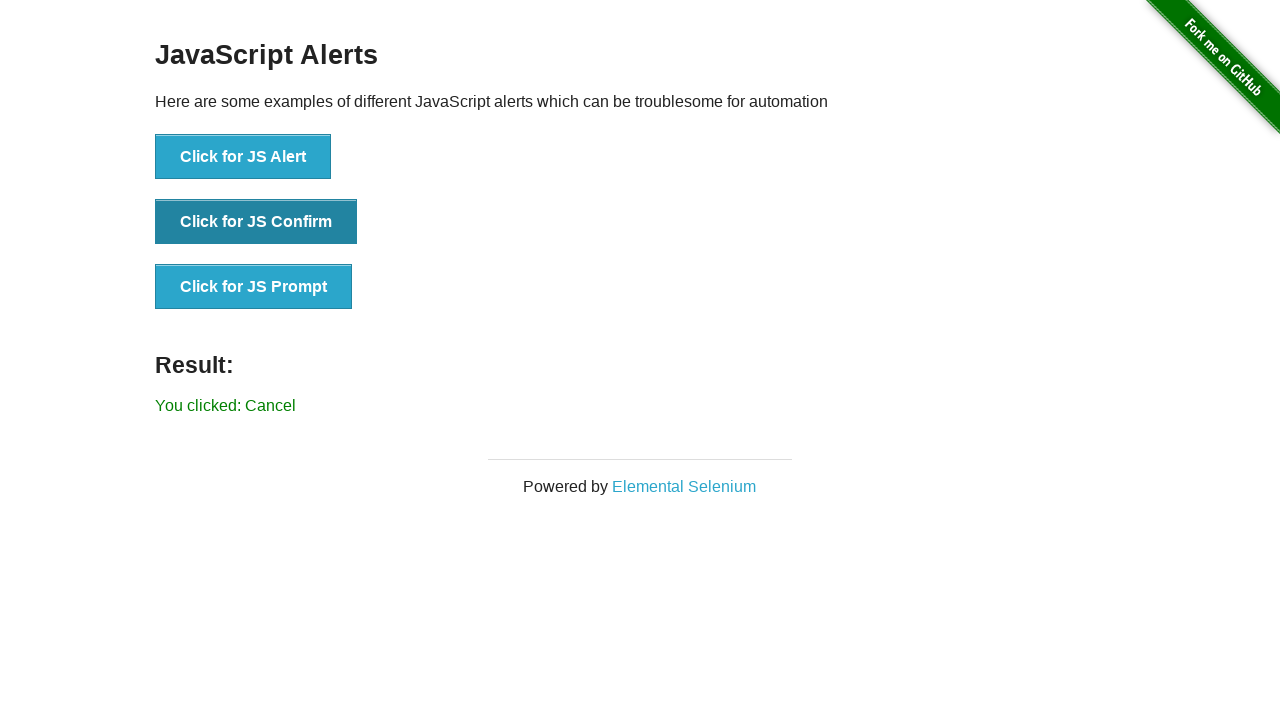

Verified result text does not contain 'successfuly'
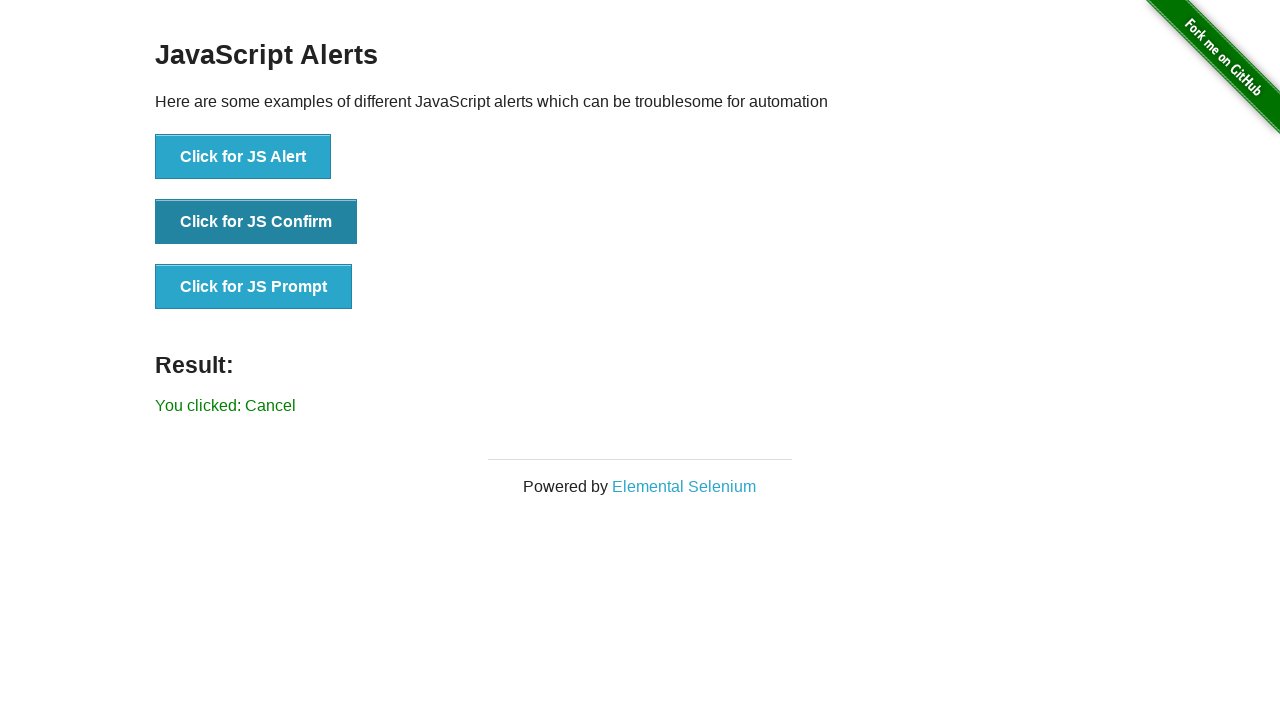

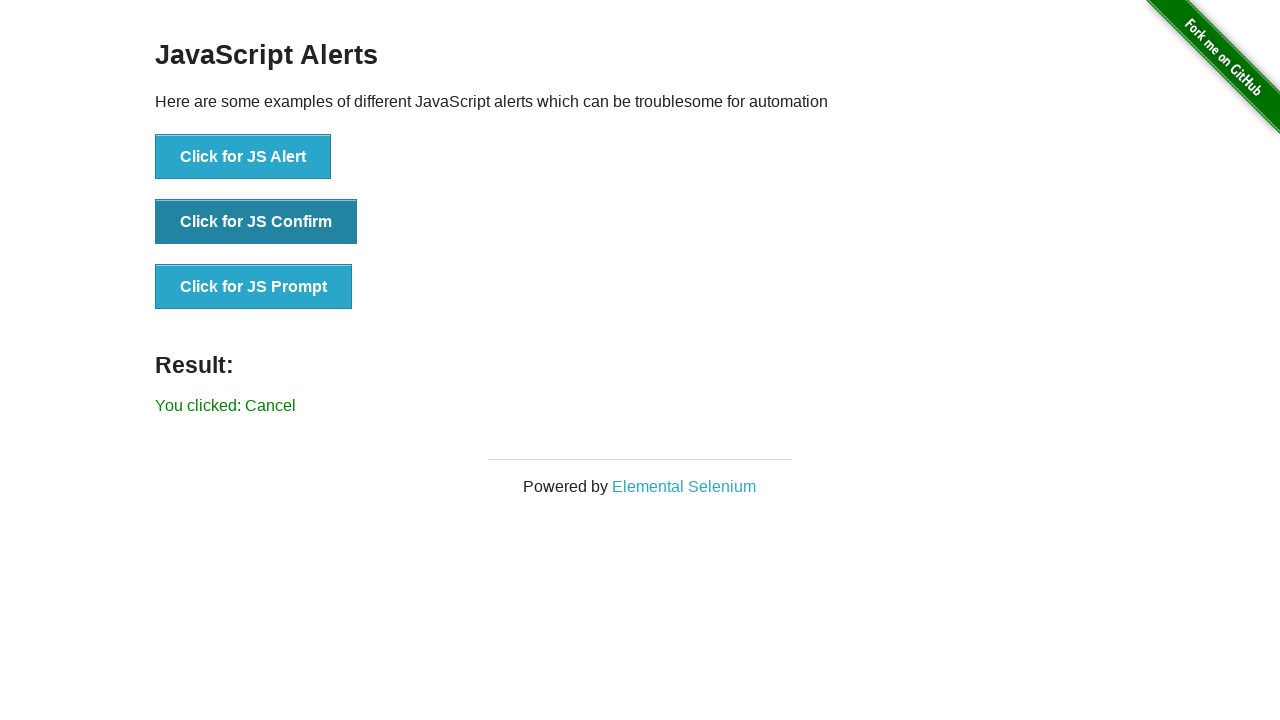